Tests different types of button clicks on DemoQA buttons page including double-click, right-click, and standard click interactions

Starting URL: https://demoqa.com/buttons

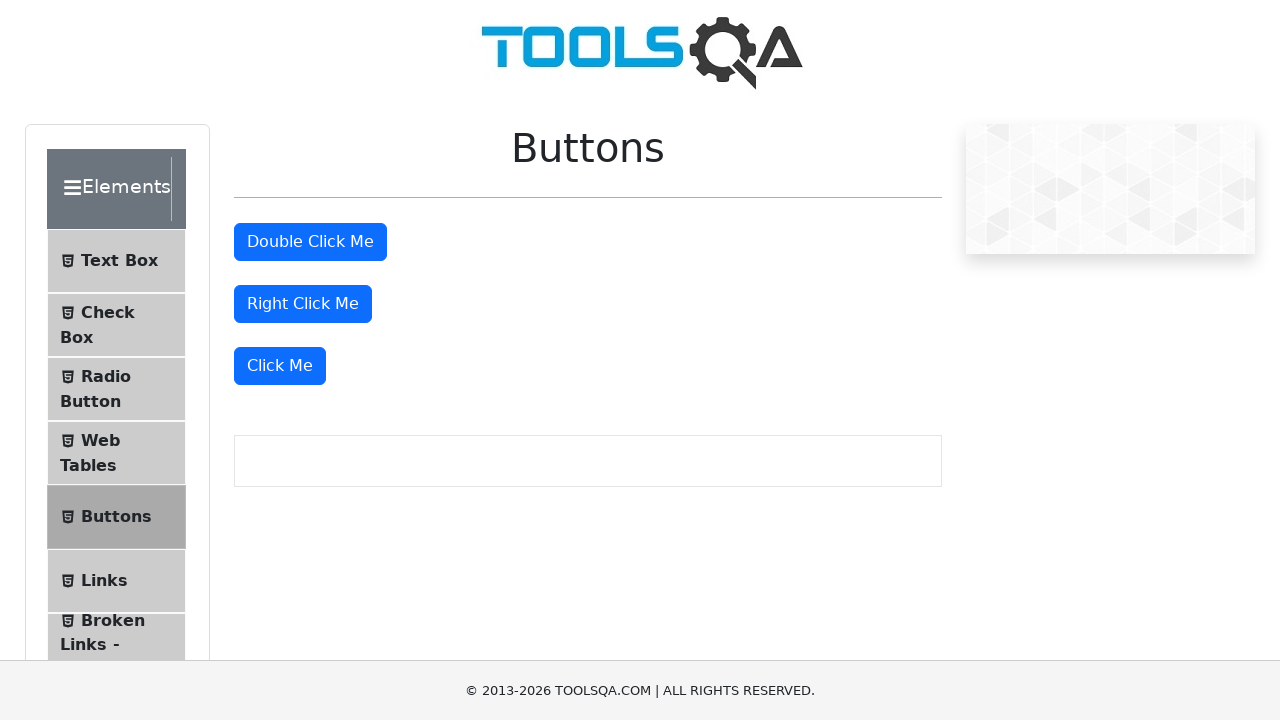

Double-clicked the 'Double Click Me' button at (310, 242) on #doubleClickBtn
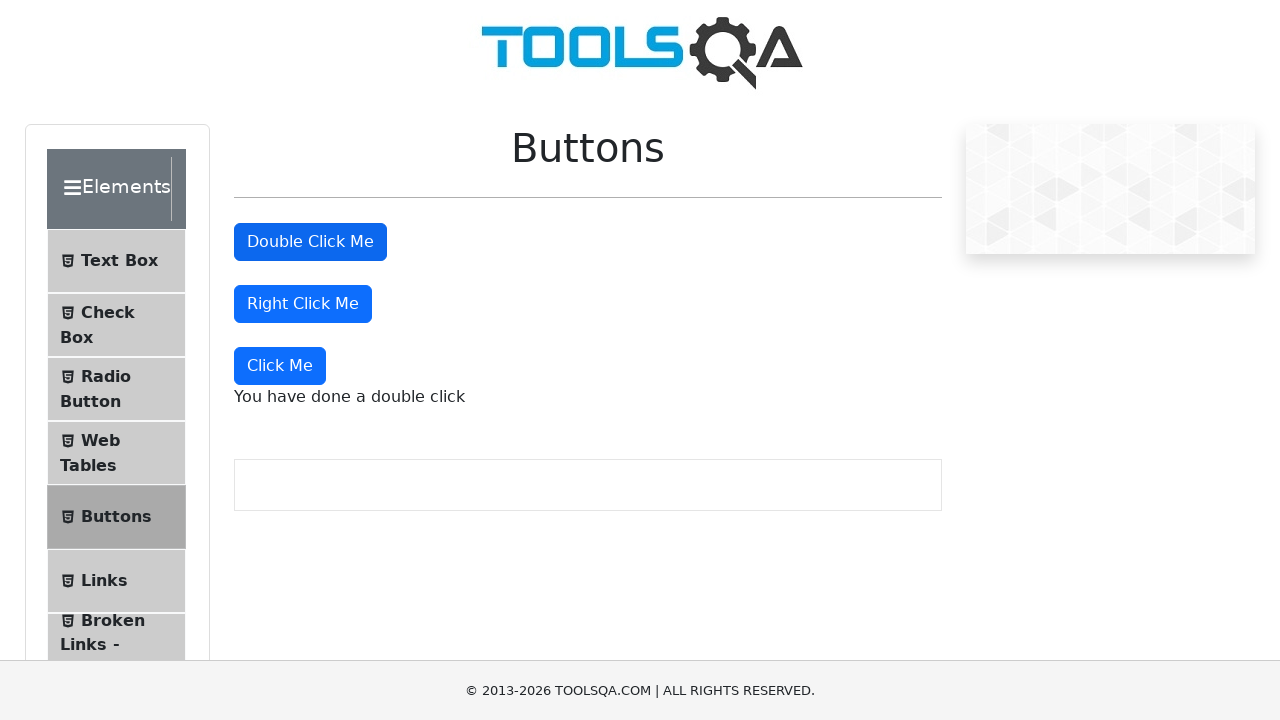

Double-click message appeared
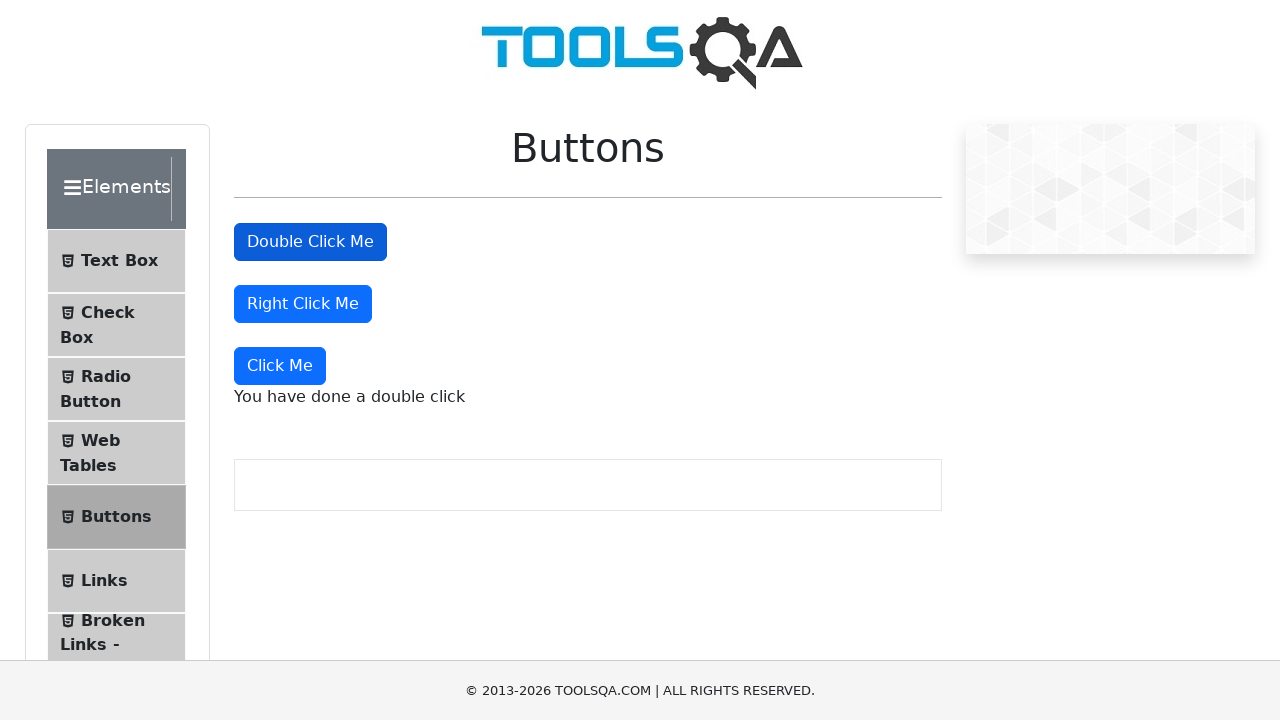

Right-clicked the 'Right Click Me' button at (303, 304) on #rightClickBtn
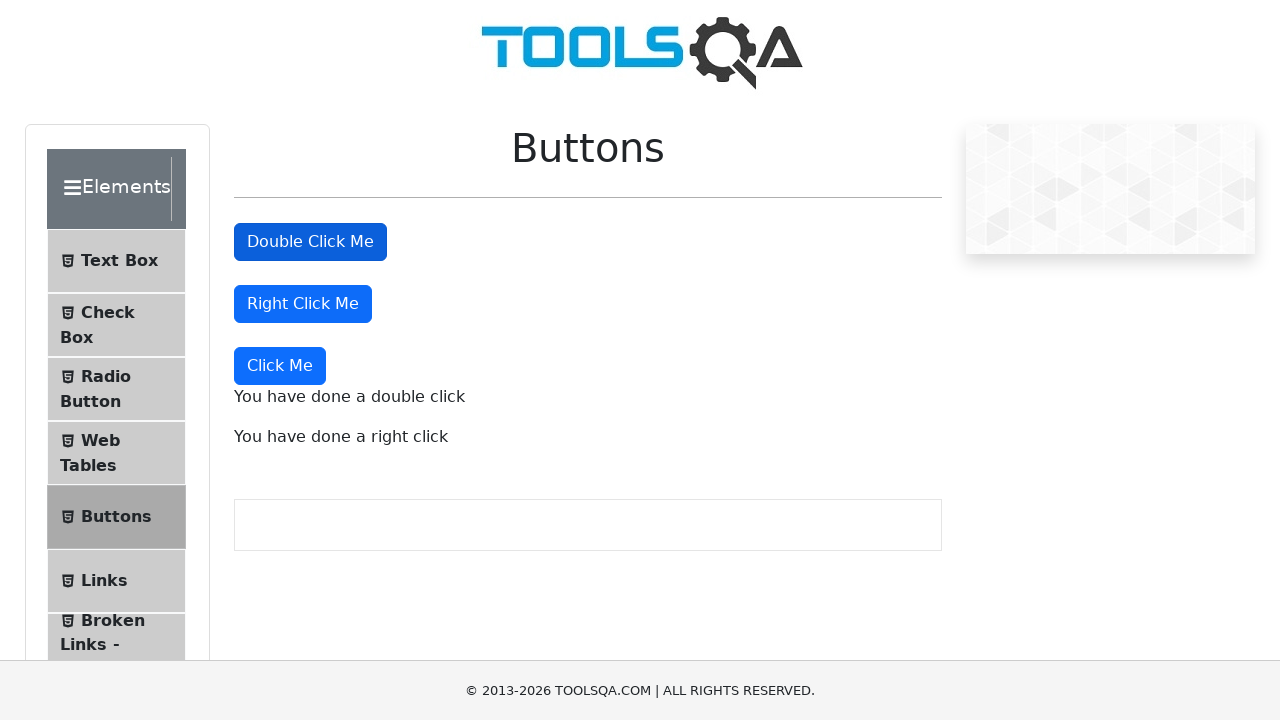

Right-click message appeared
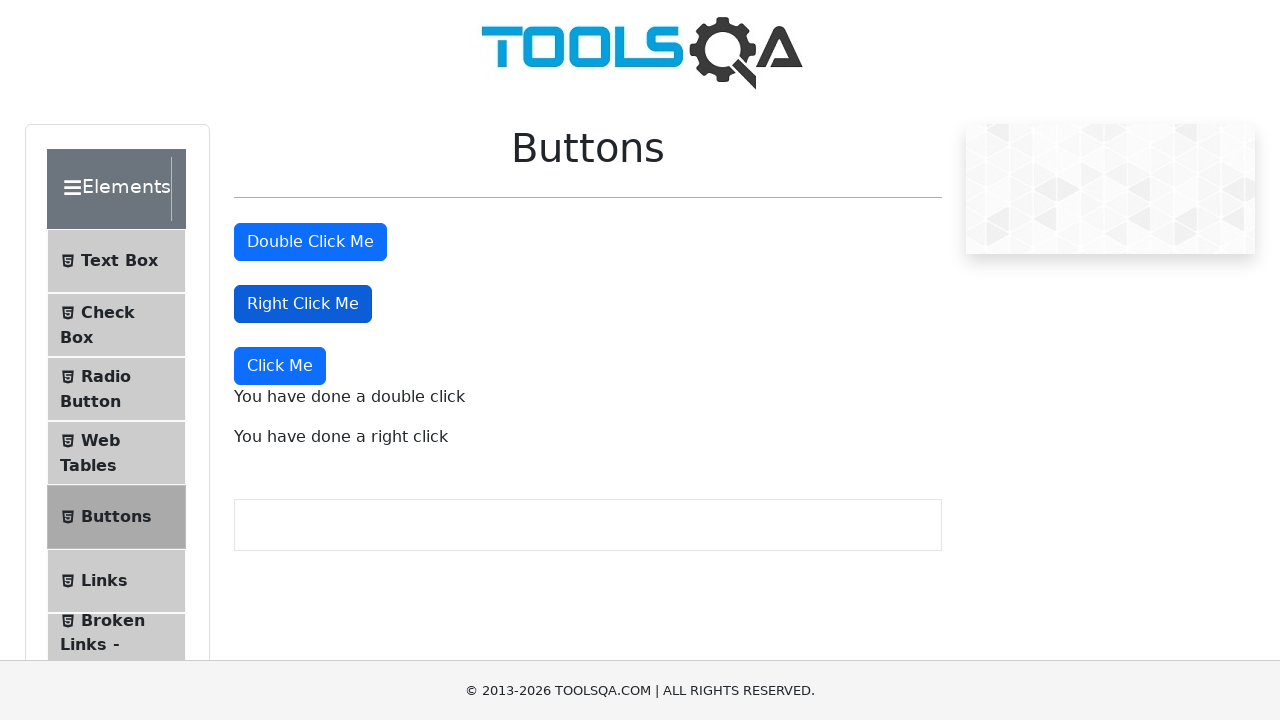

Clicked the 'Click Me' button at (280, 366) on button:has-text('Click Me'):not(#doubleClickBtn):not(#rightClickBtn)
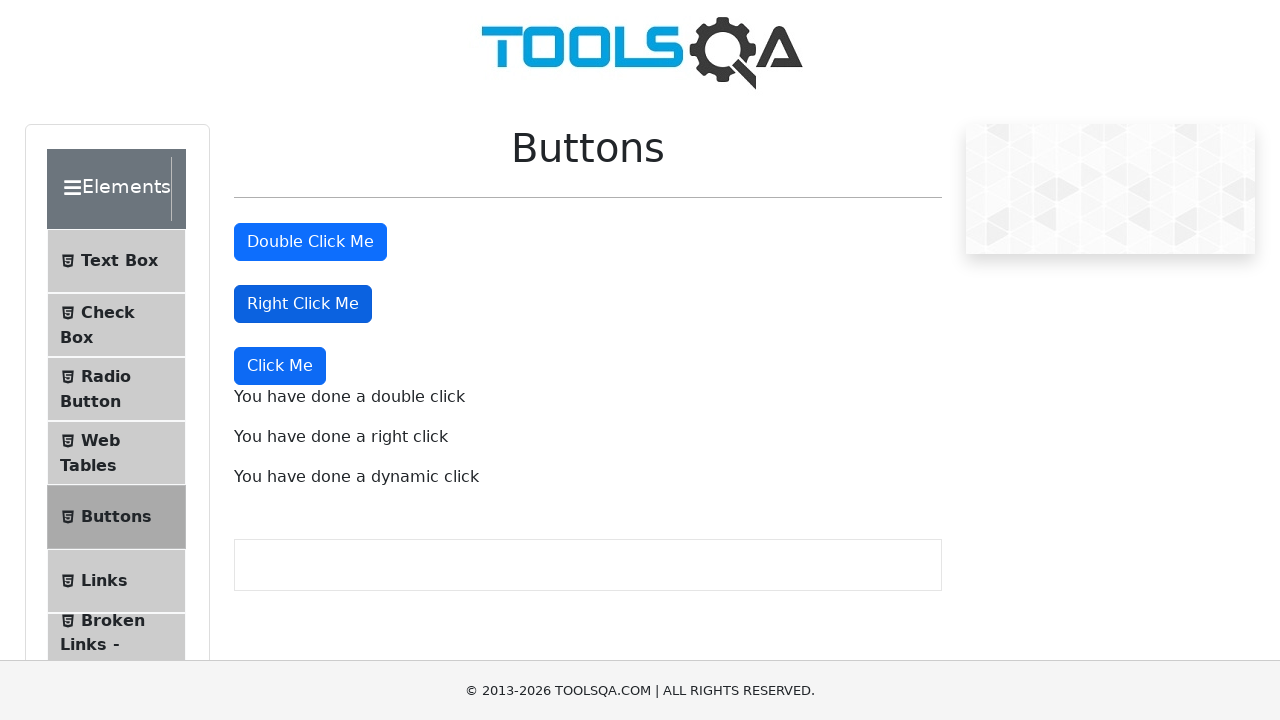

Dynamic click message appeared
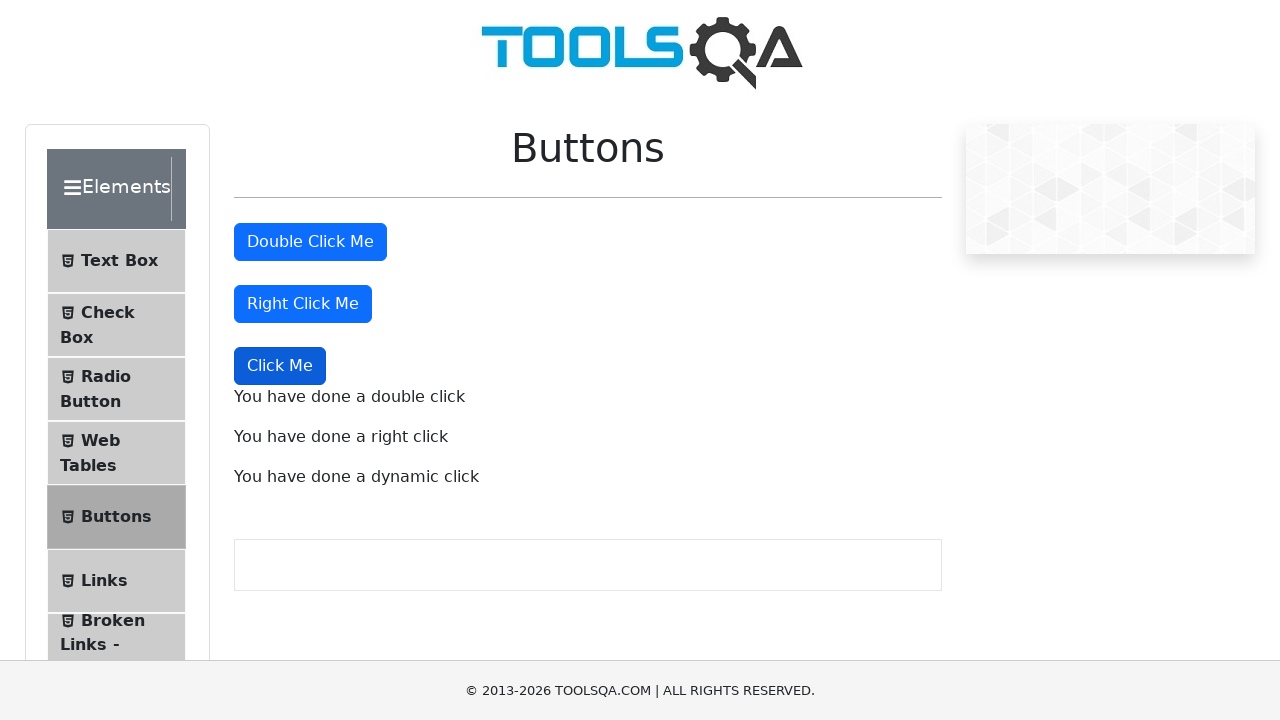

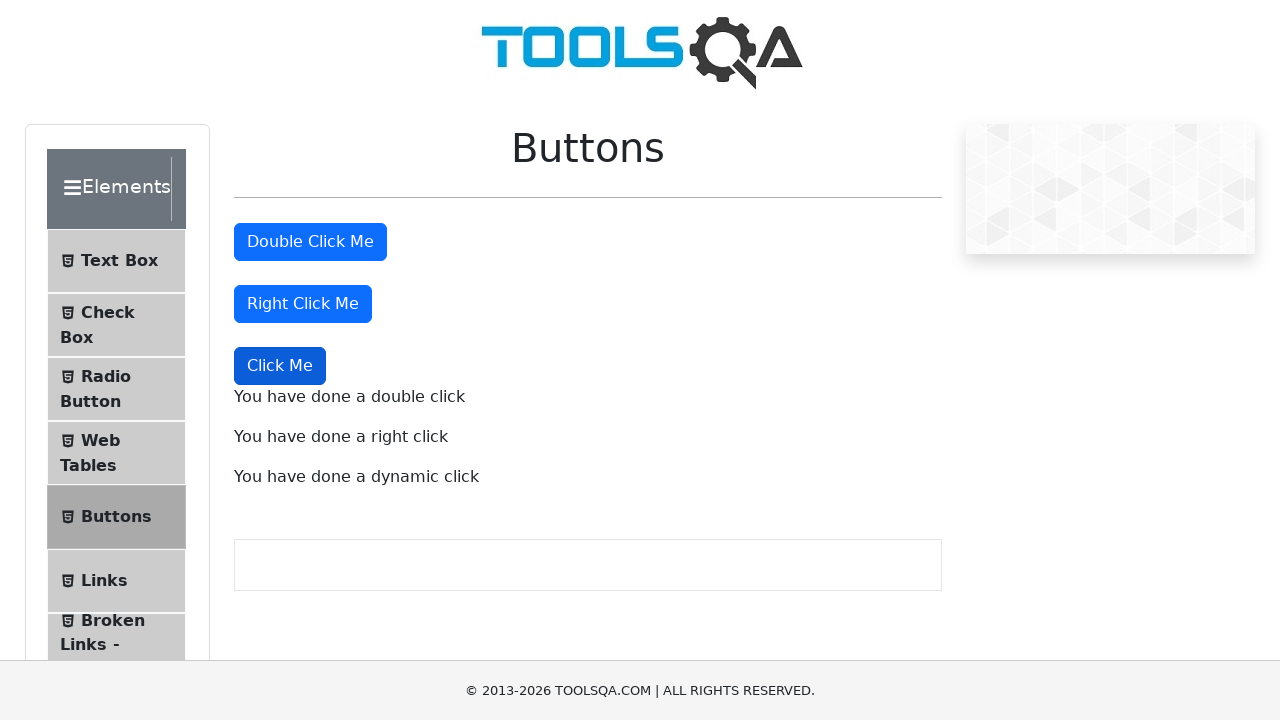